Tests drag and drop functionality by dragging a draggable element onto a droppable target and verifying the drop was successful

Starting URL: http://jqueryui.com/resources/demos/droppable/default.html

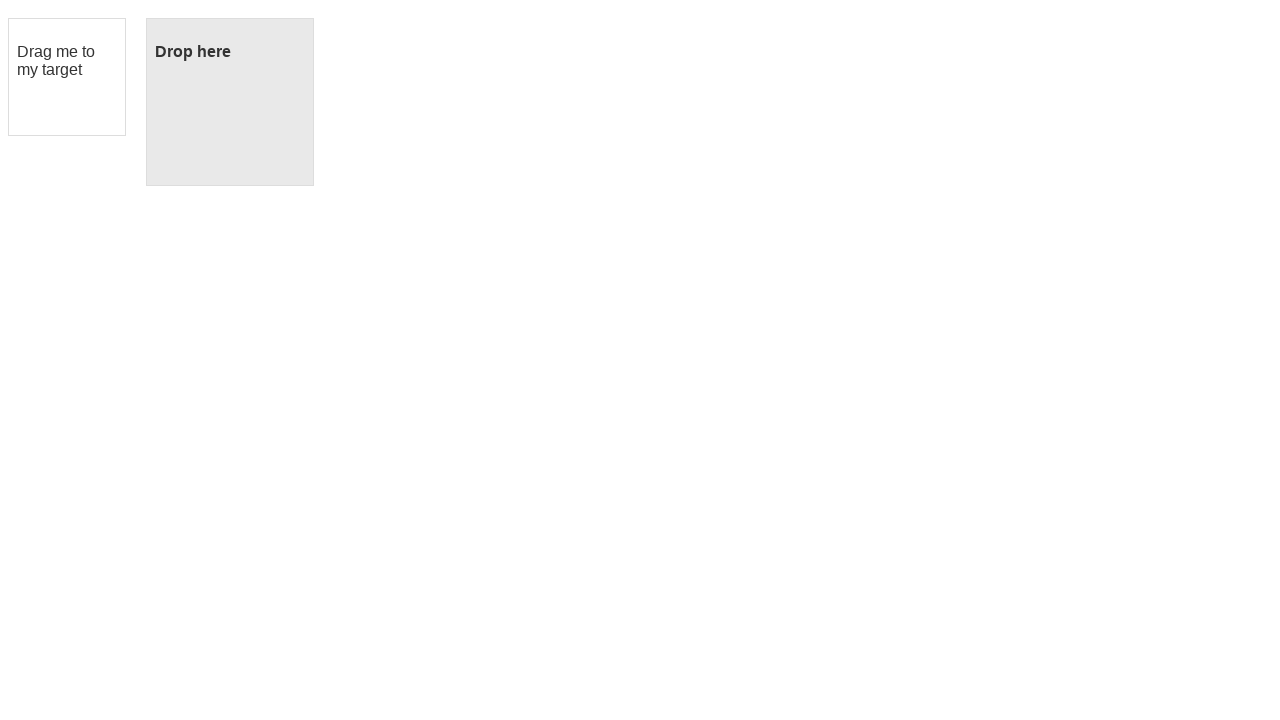

Located draggable source element
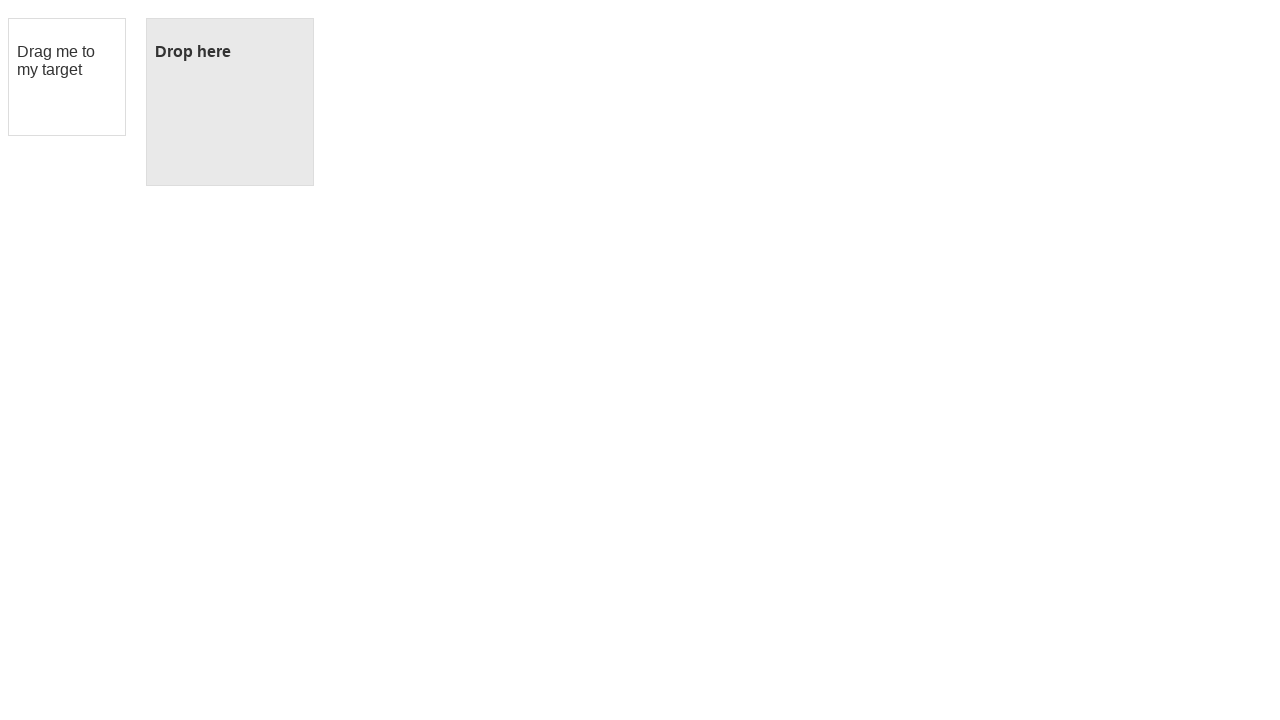

Located droppable target element
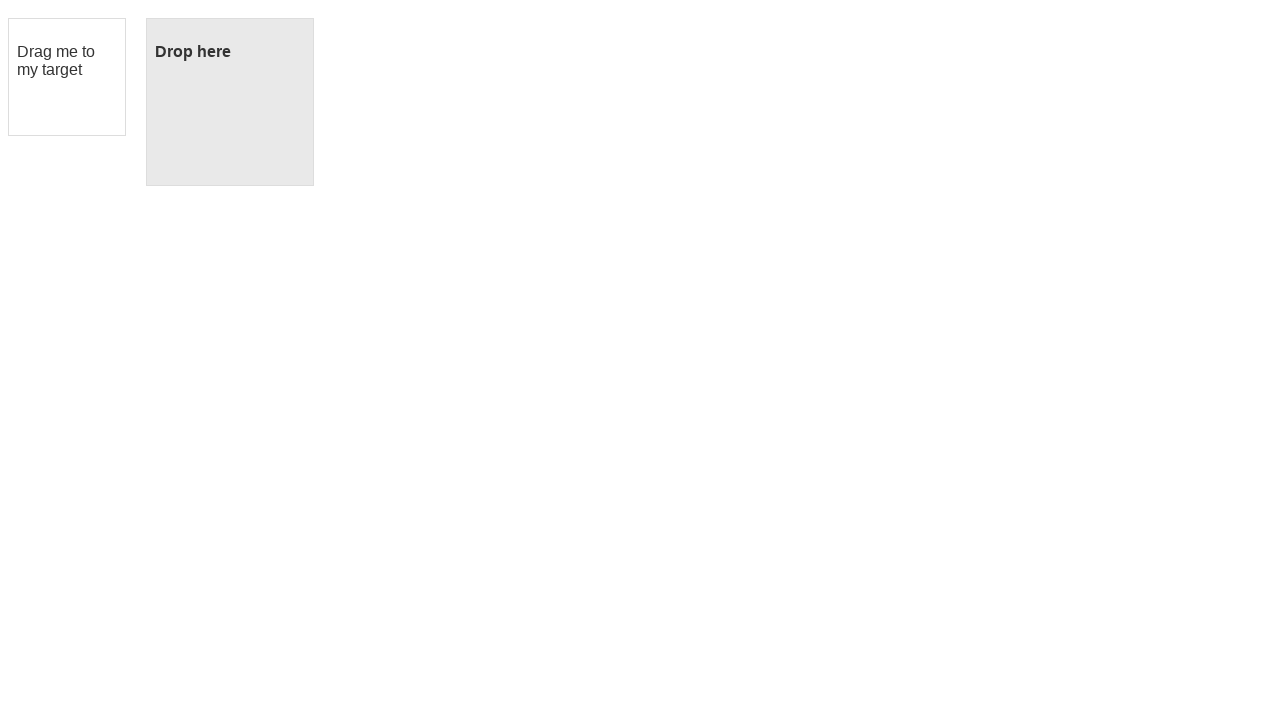

Dragged source element onto target element at (230, 102)
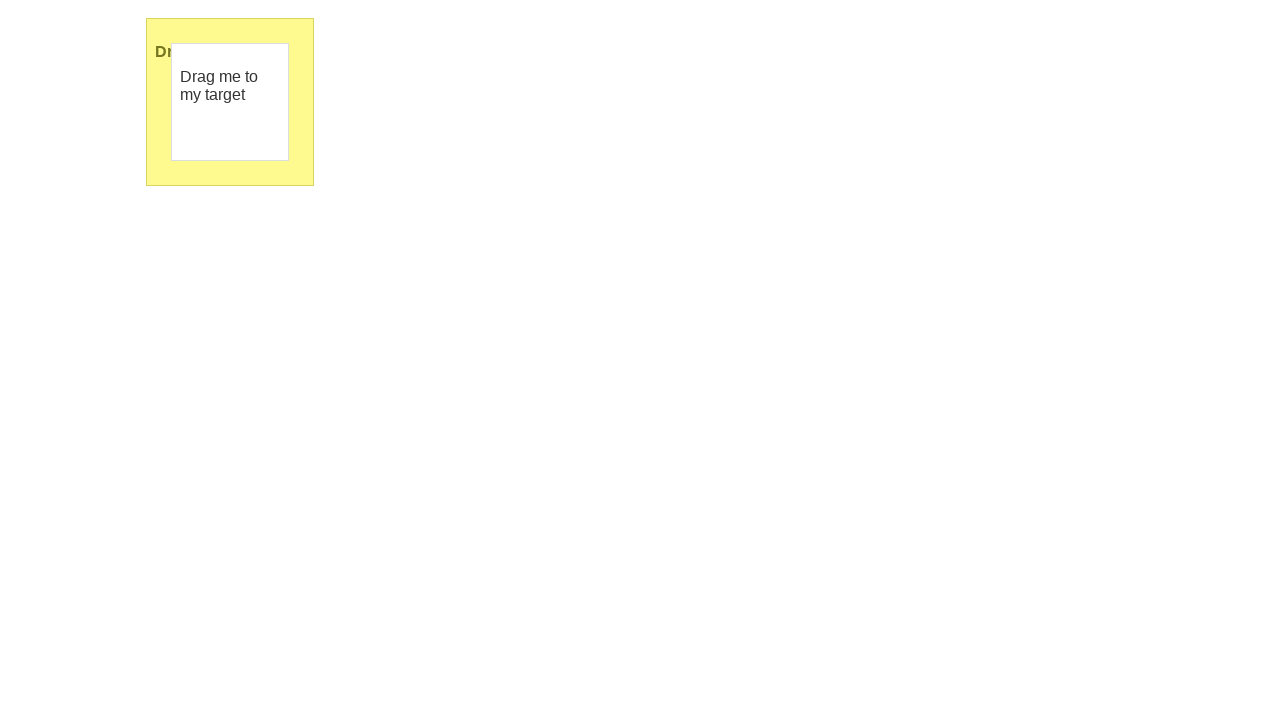

Verified drop was successful - target text is 'Dropped!'
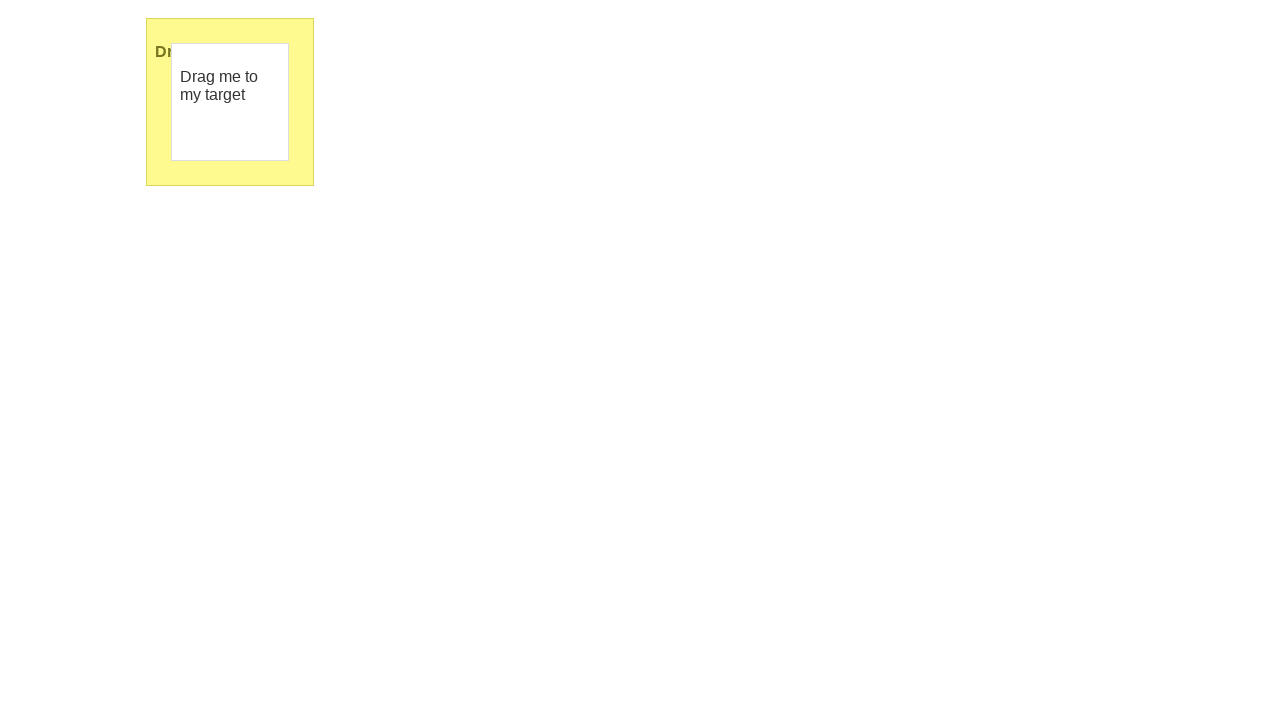

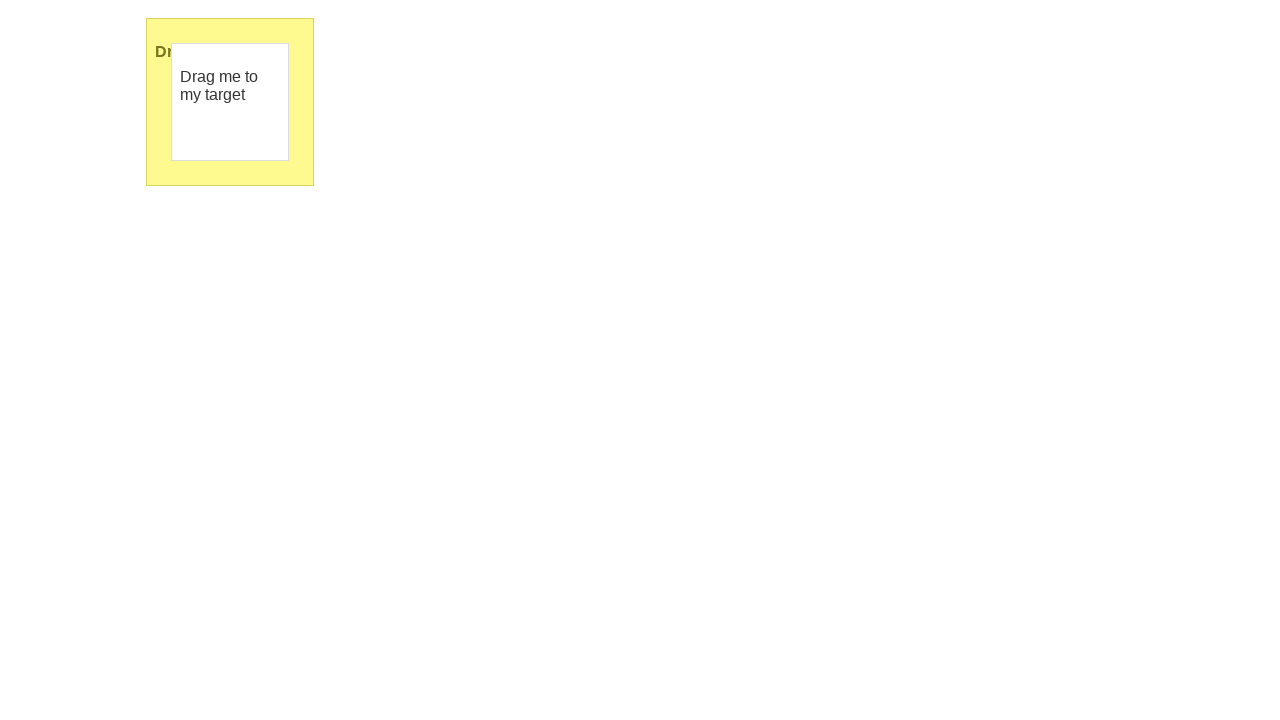